Tests basic browser navigation by visiting two websites, navigating back, and refreshing the page

Starting URL: https://rahulshettyacademy.com/

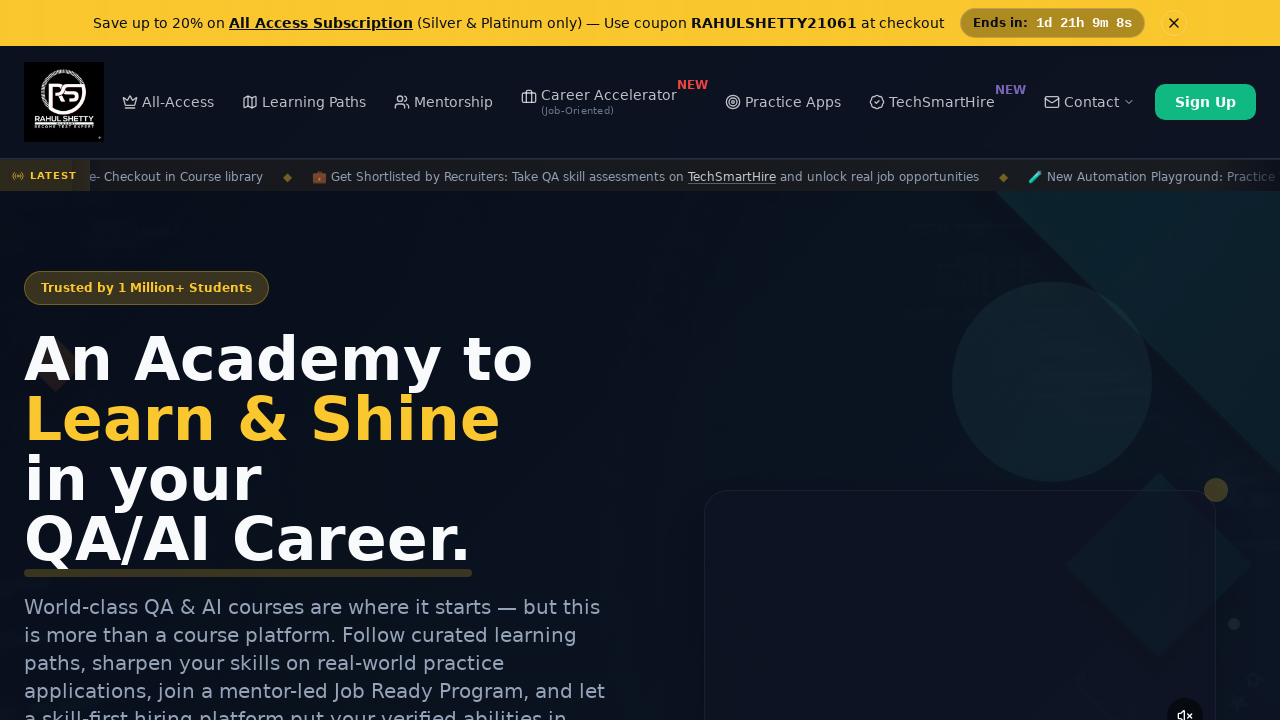

Navigated to starting URL https://rahulshettyacademy.com/
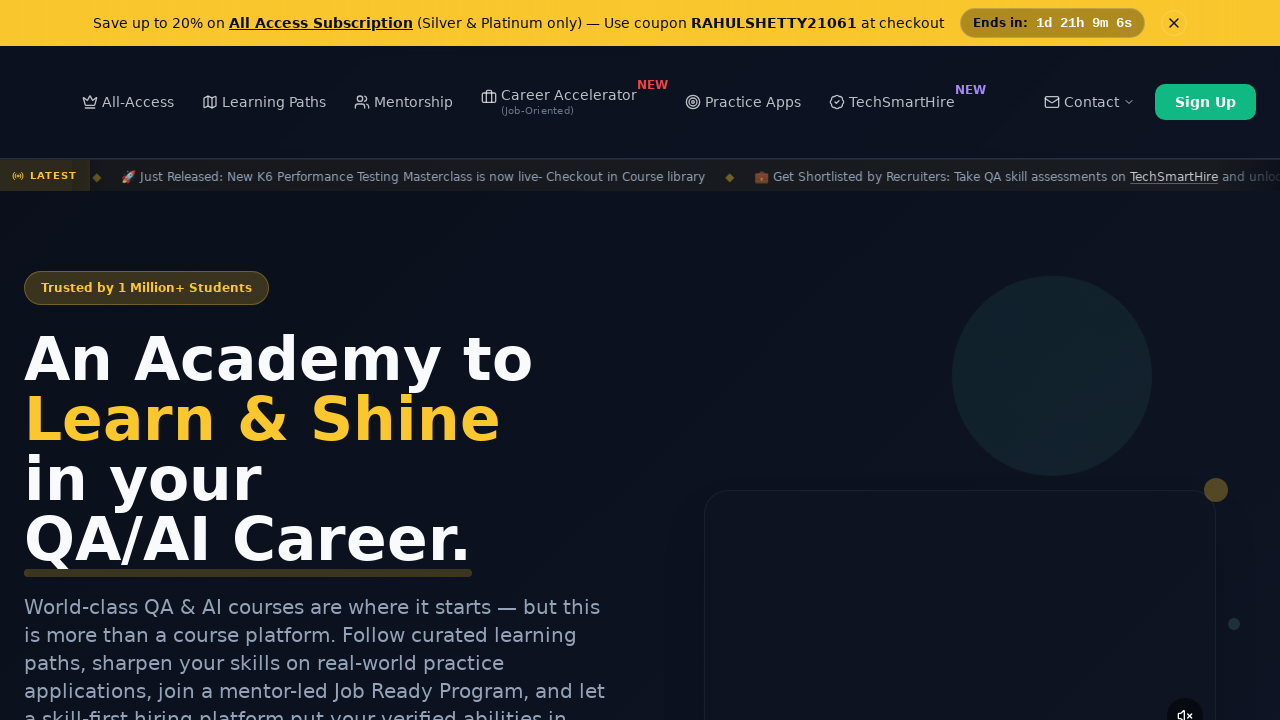

Navigated to second website https://www.udemy.com/
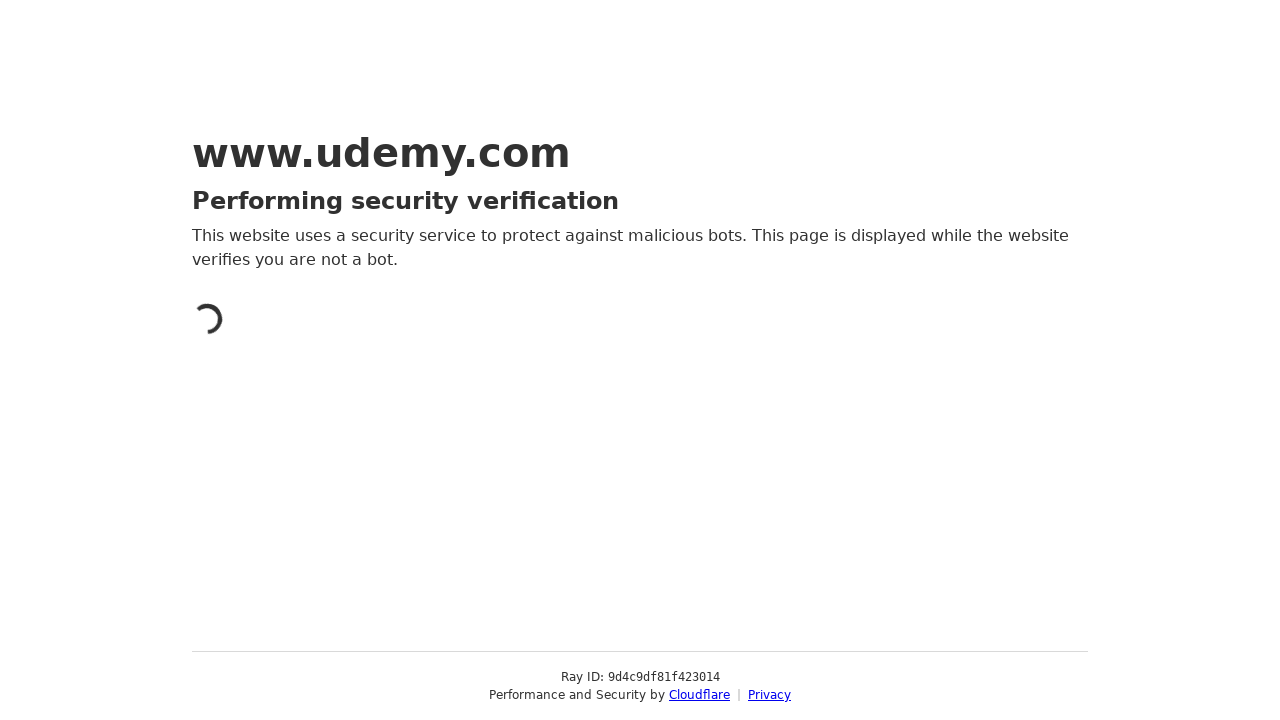

Navigated back to previous page
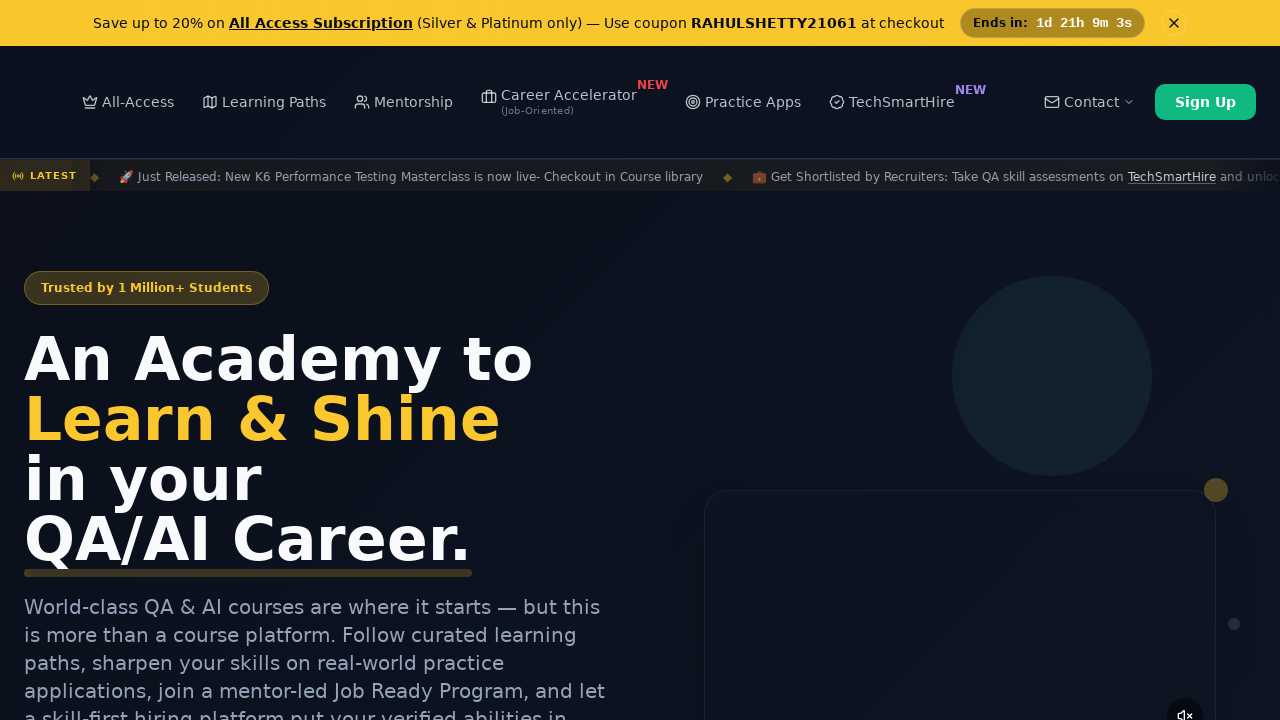

Refreshed the current page
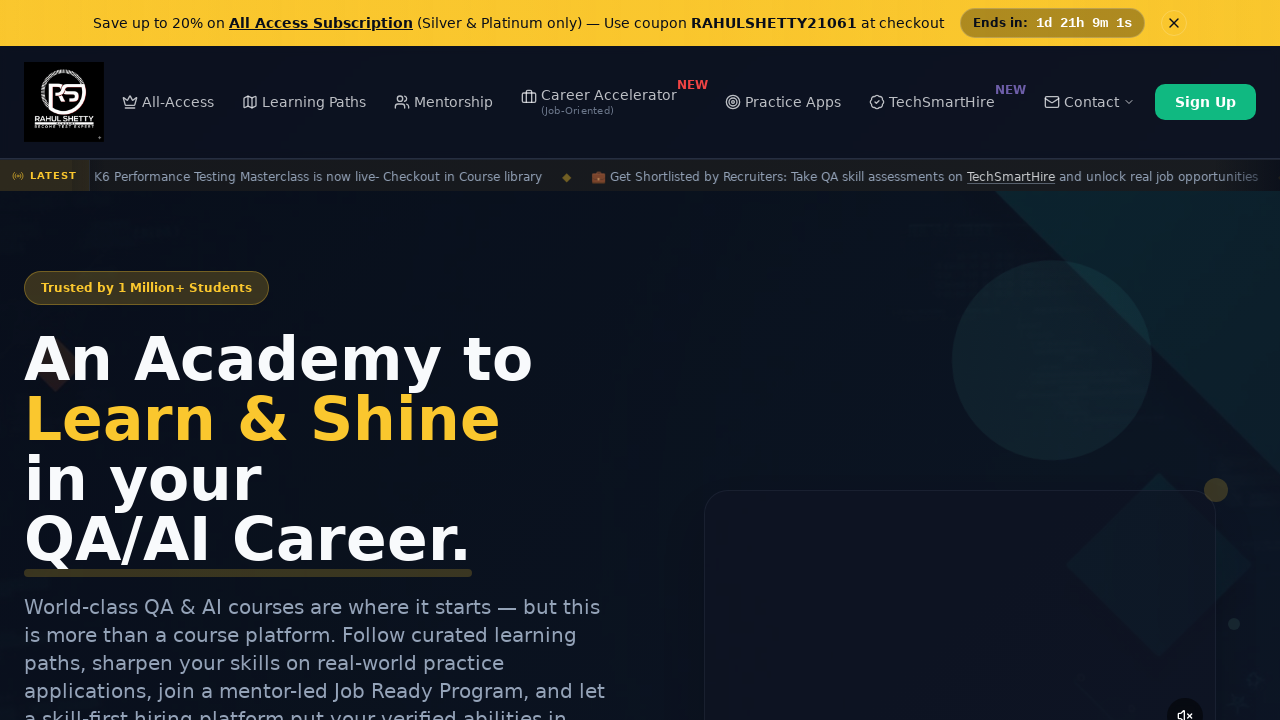

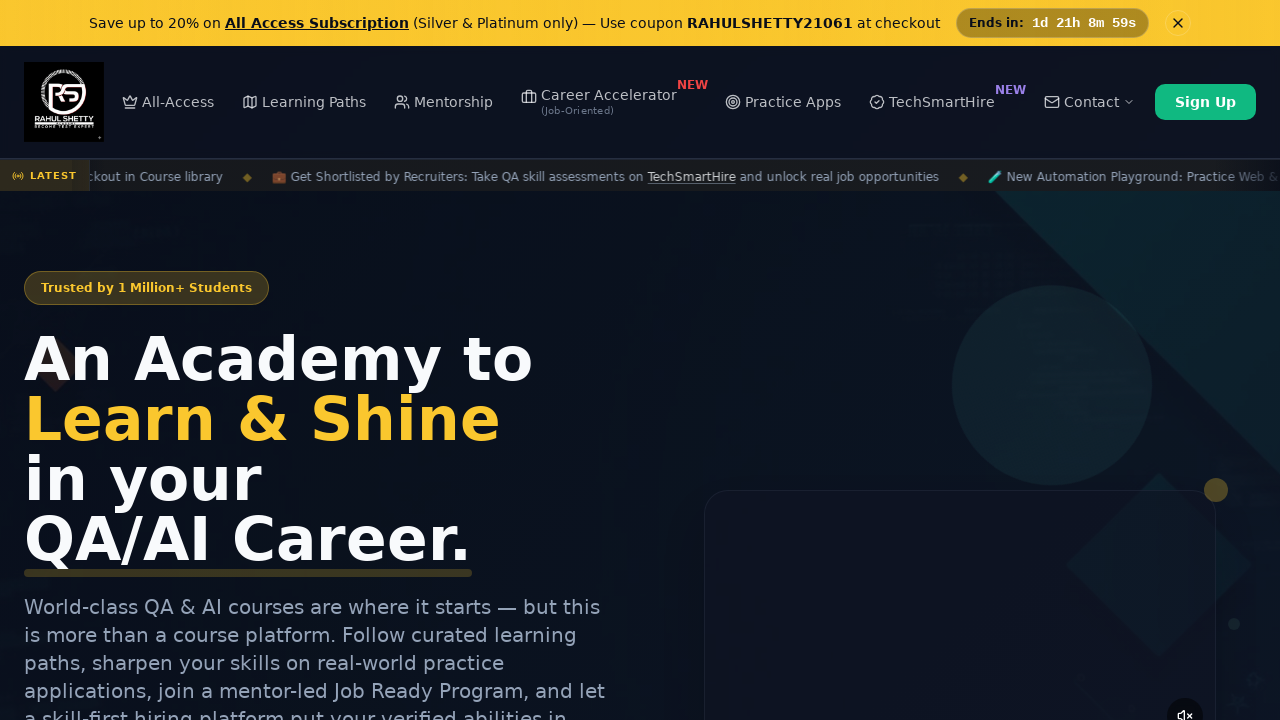